Tests a simple input form by entering text into an input field and submitting it, then verifying the result is displayed

Starting URL: https://www.qa-practice.com/elements/input/simple

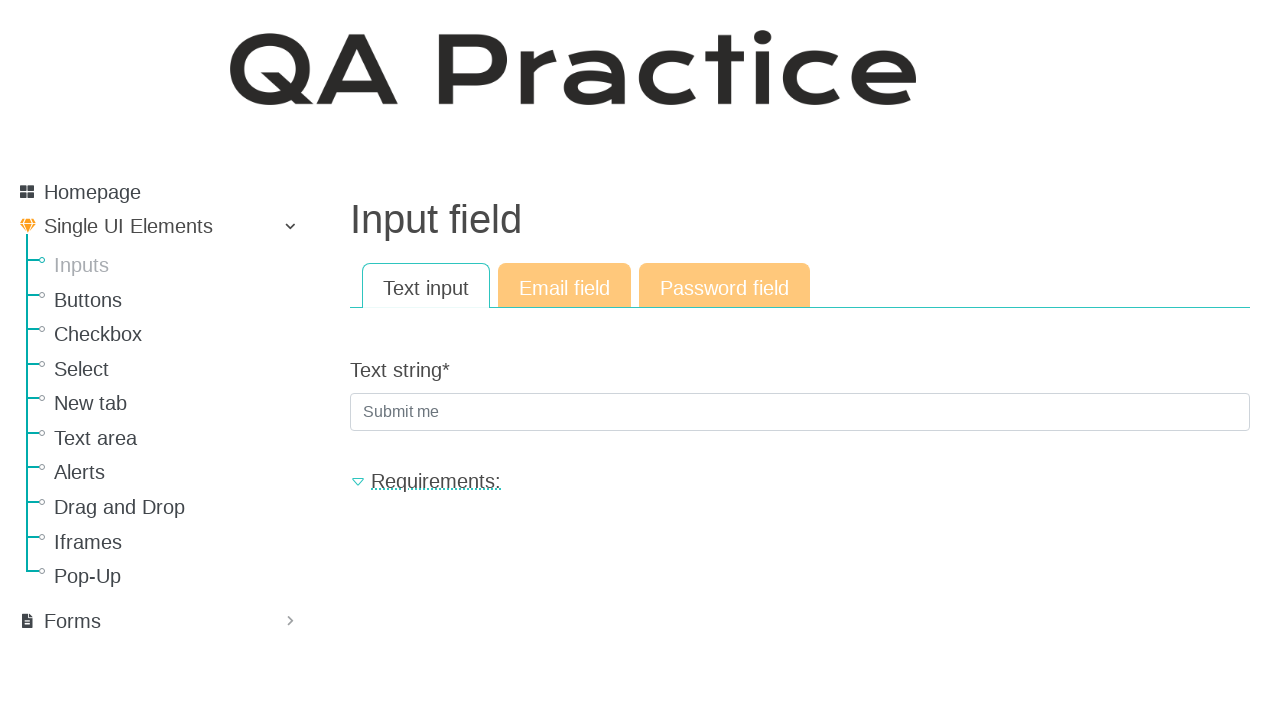

Filled text input field with 'HappyDay' on input[name='text_string']
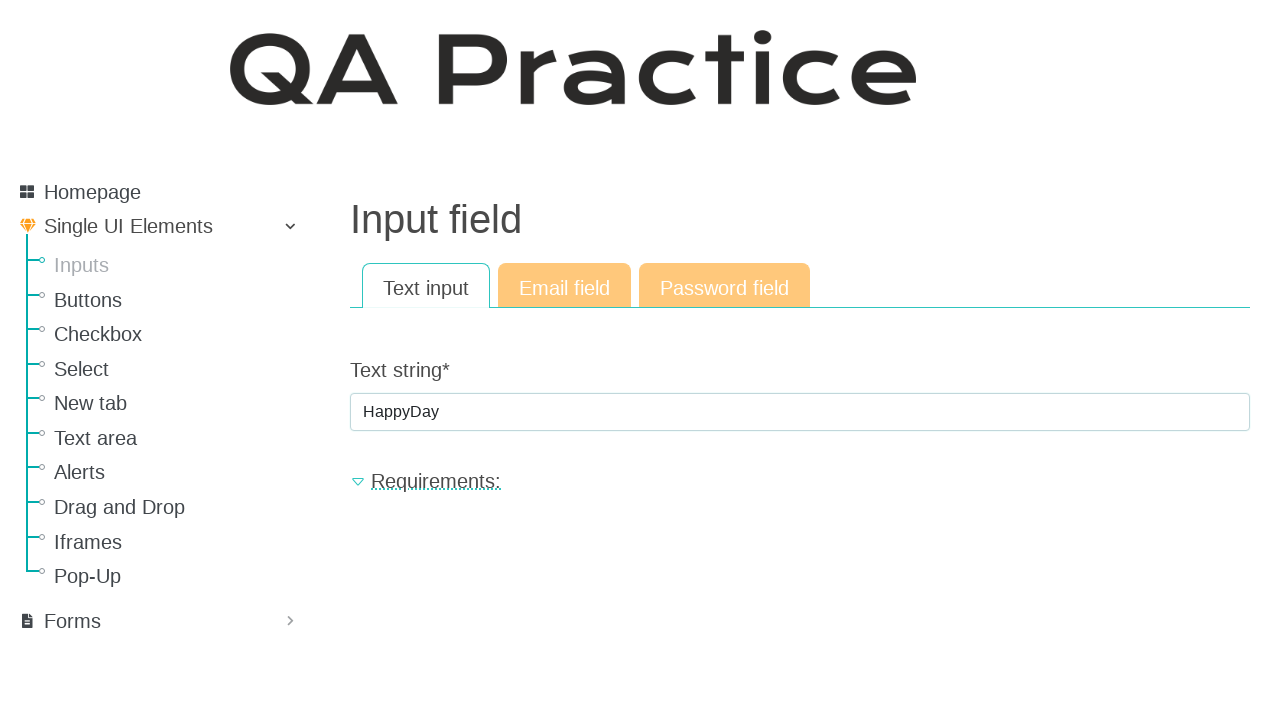

Pressed Enter to submit the form on input[name='text_string']
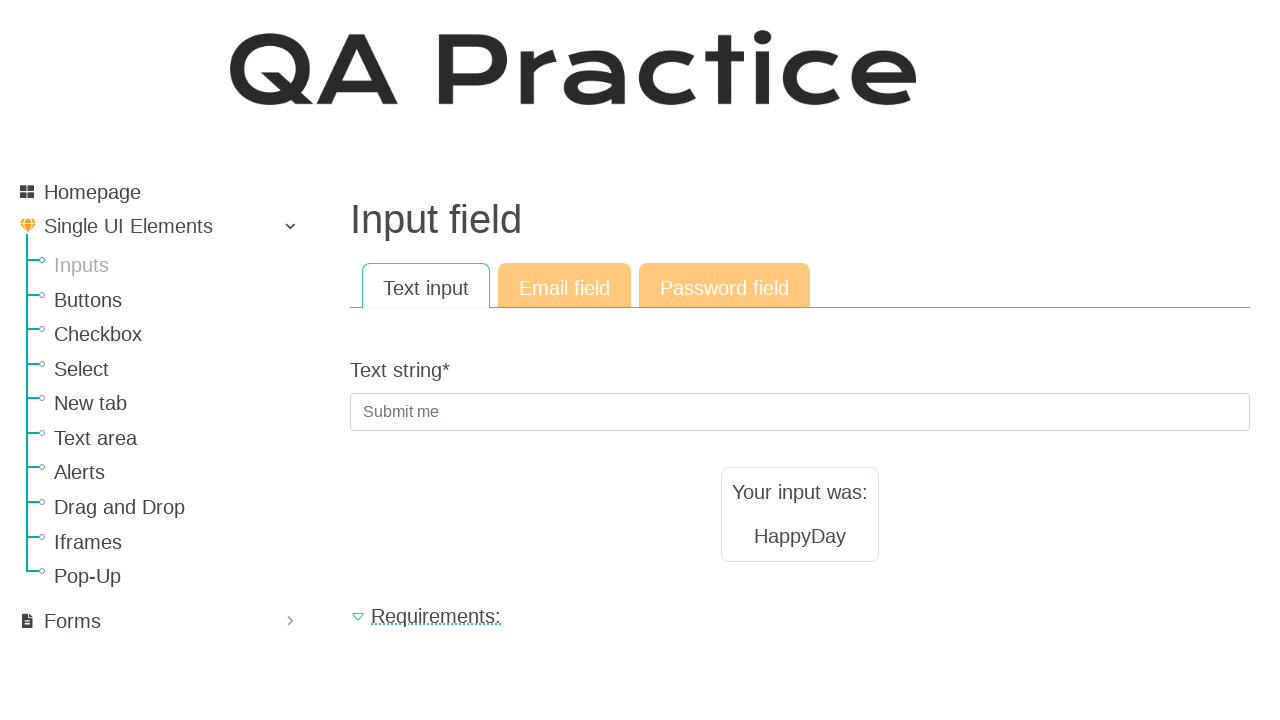

Result text appeared on the page
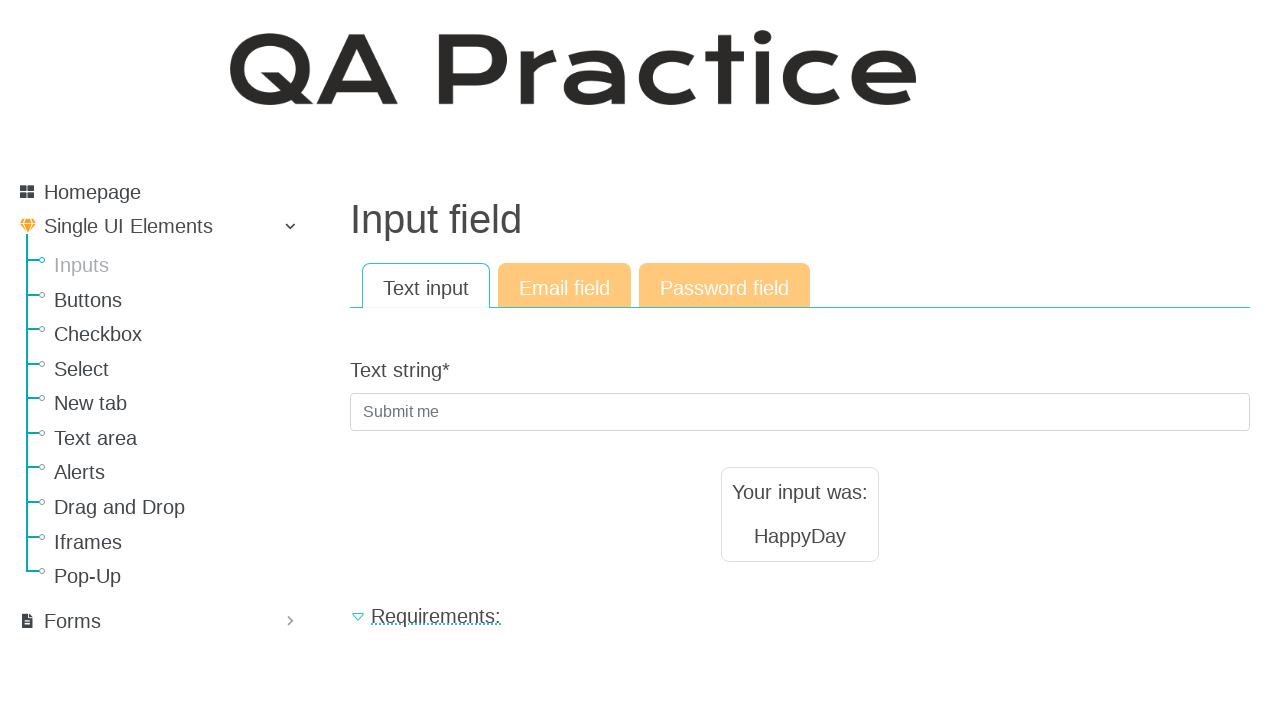

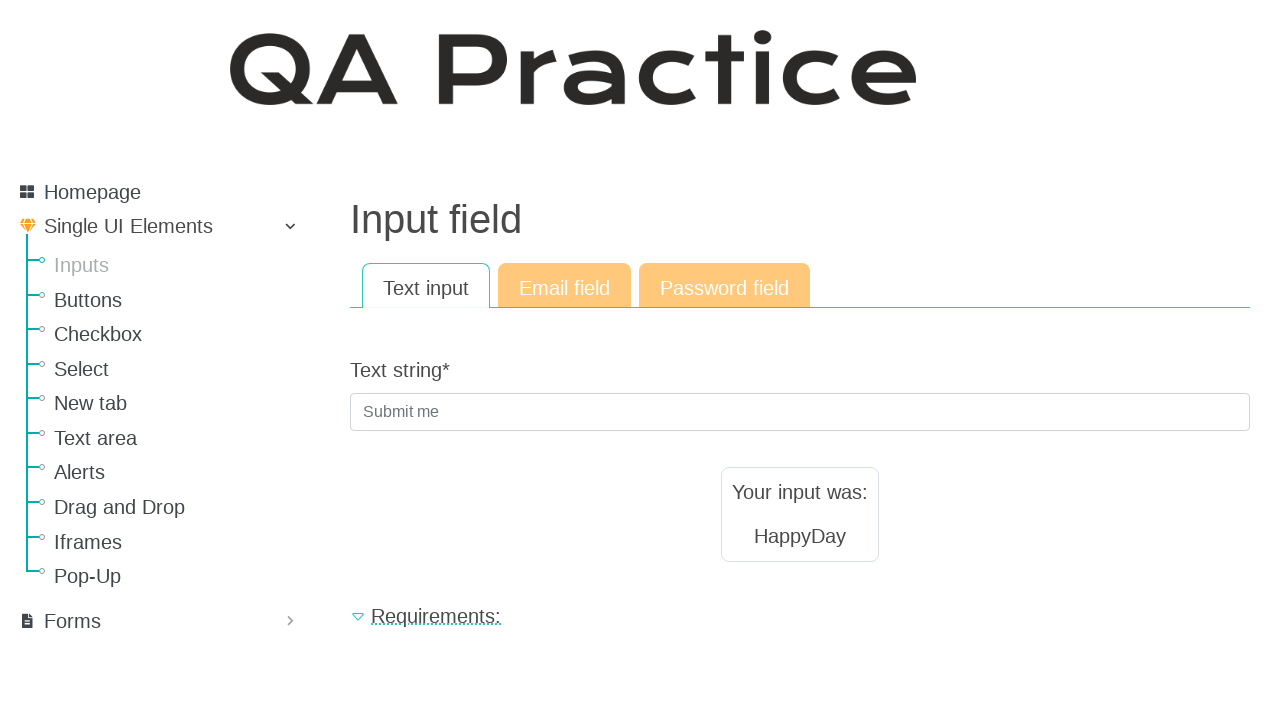